Verifies that only Branding category articles are displayed on the branding category page

Starting URL: https://relay.prototyp.digital/category/branding

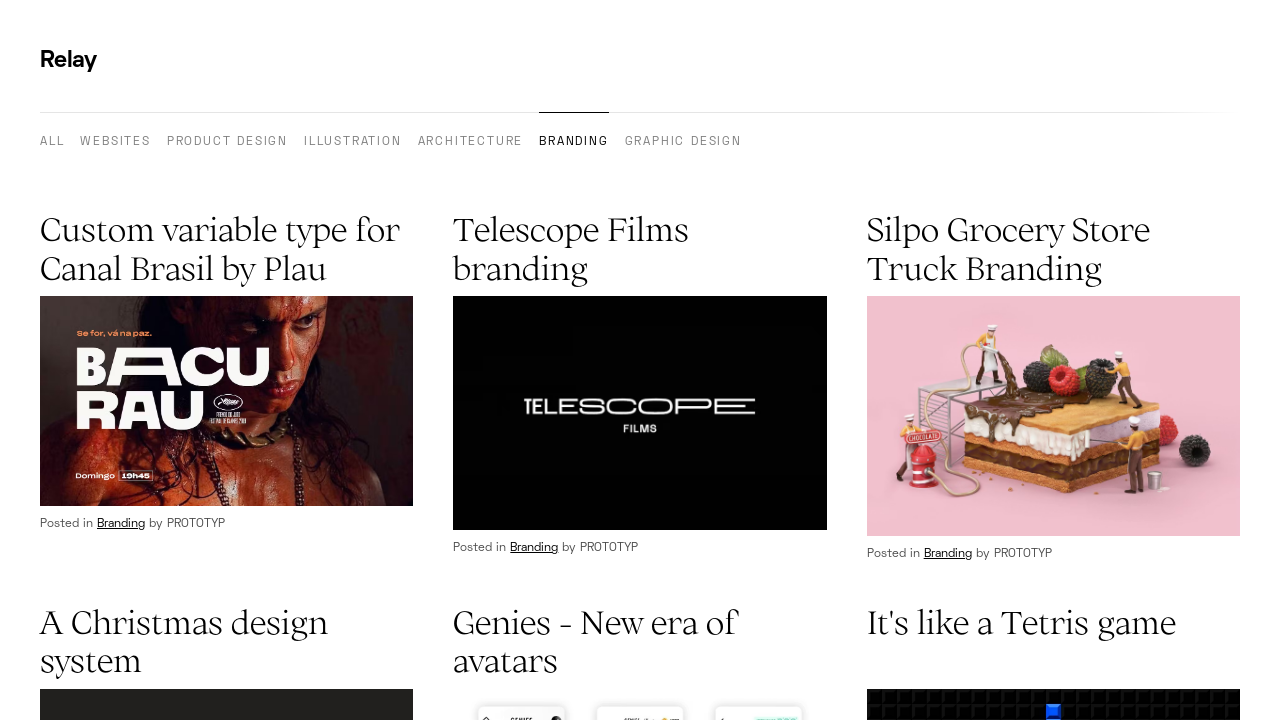

Waited for article descriptions to load
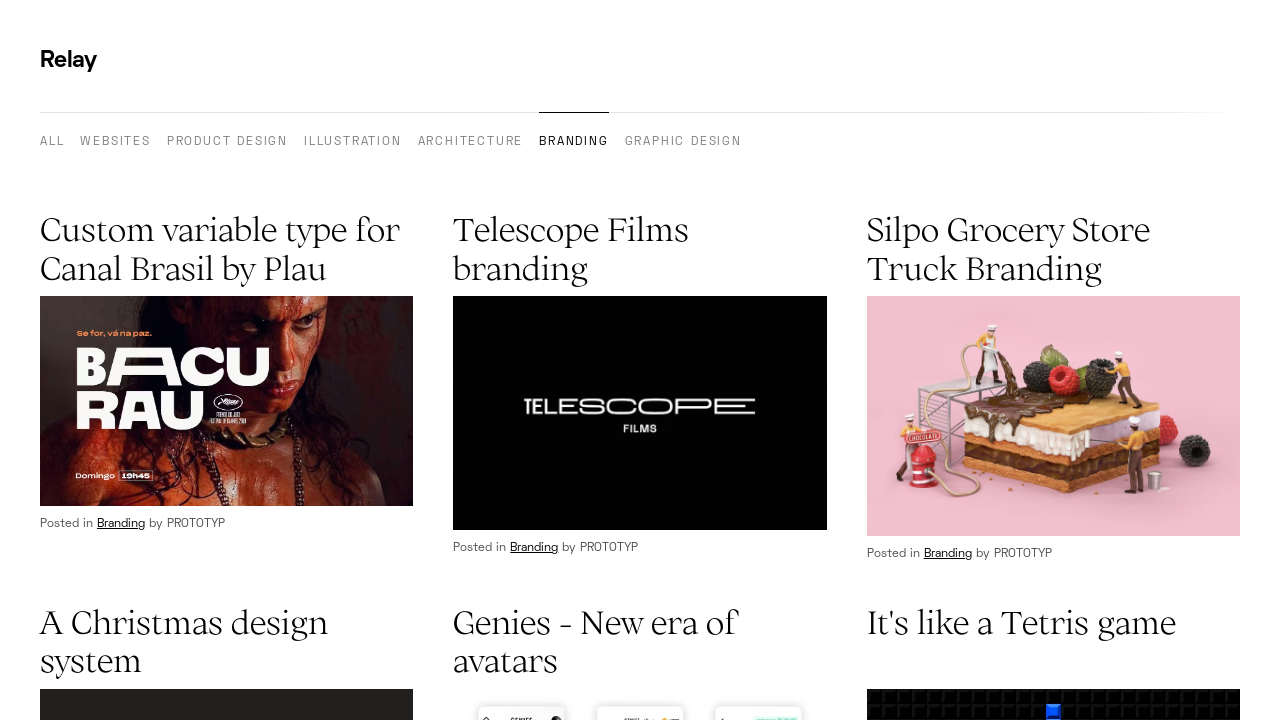

Located all article category labels
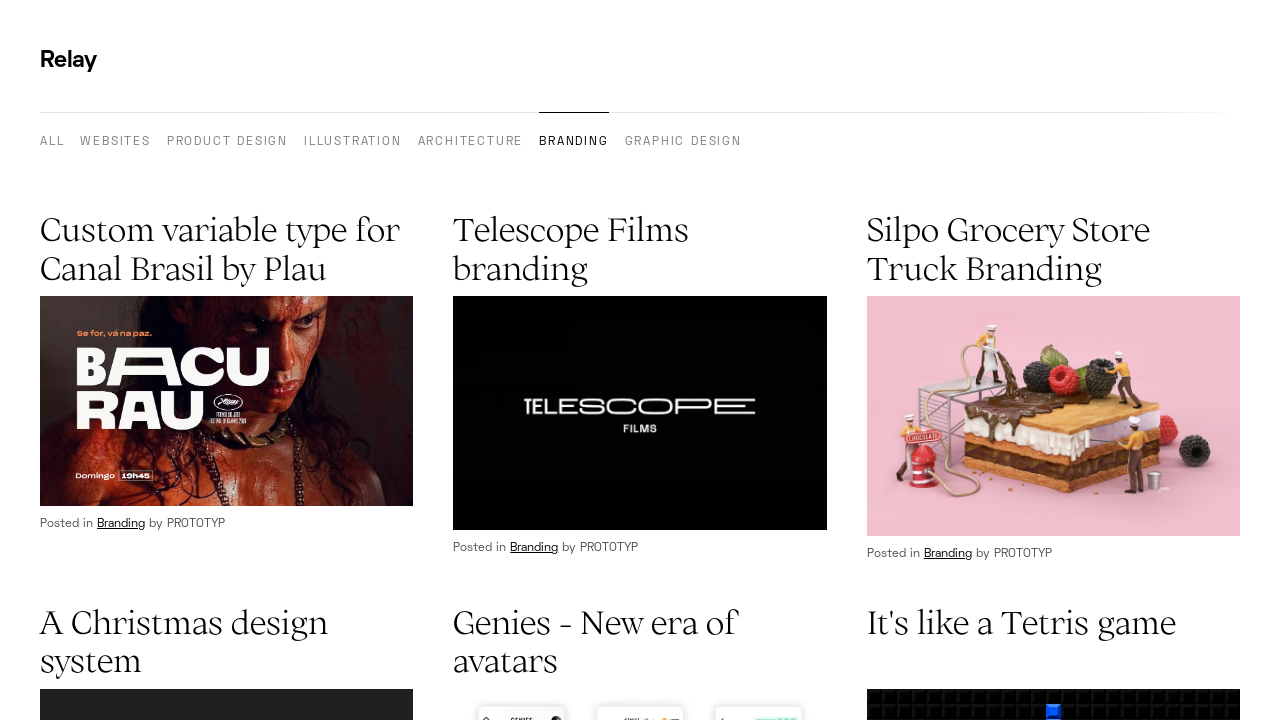

Waited for first category label to be visible
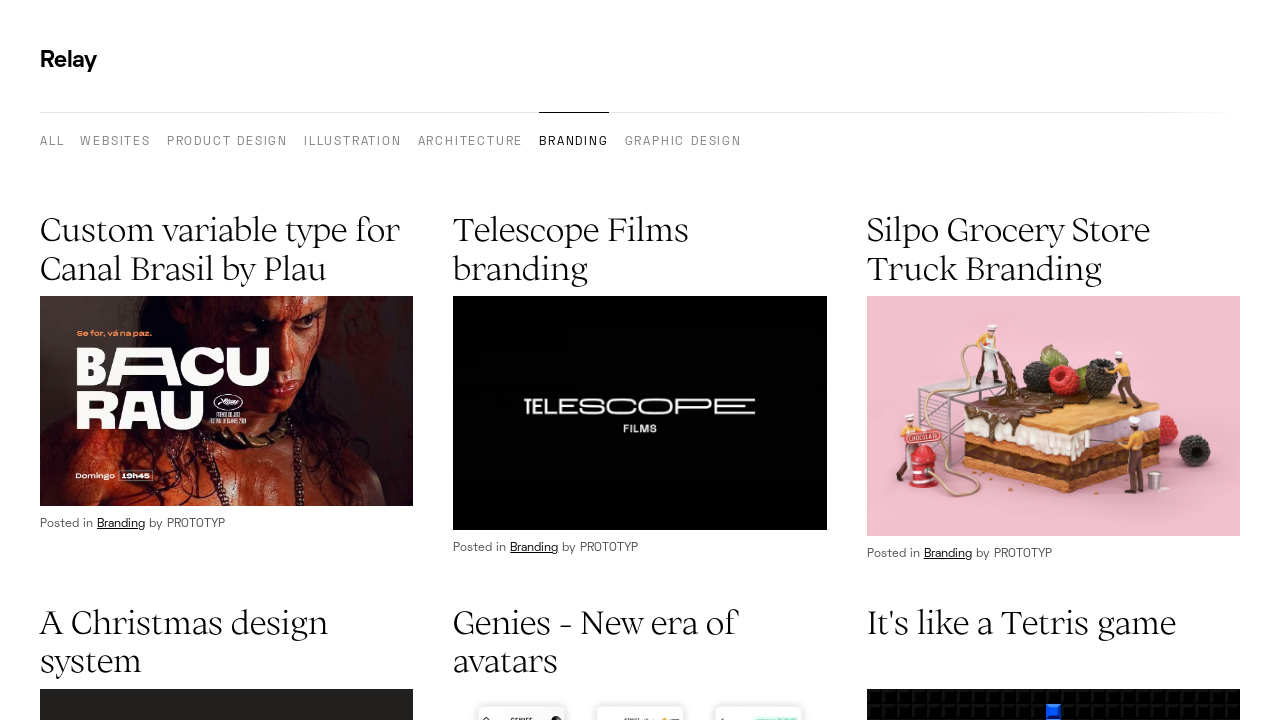

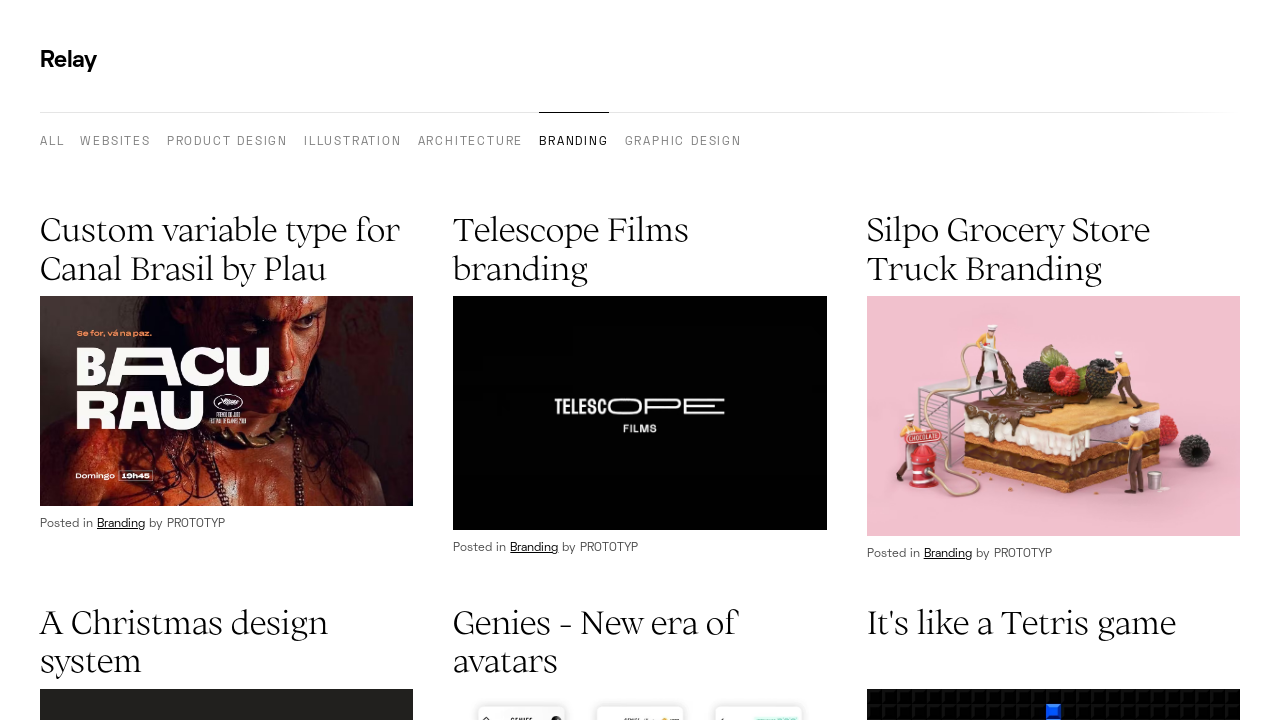